Tests the OpenCart registration form by filling in the firstname and lastname fields to verify form input functionality.

Starting URL: https://demo-opencart.com/index.php?route=account/register

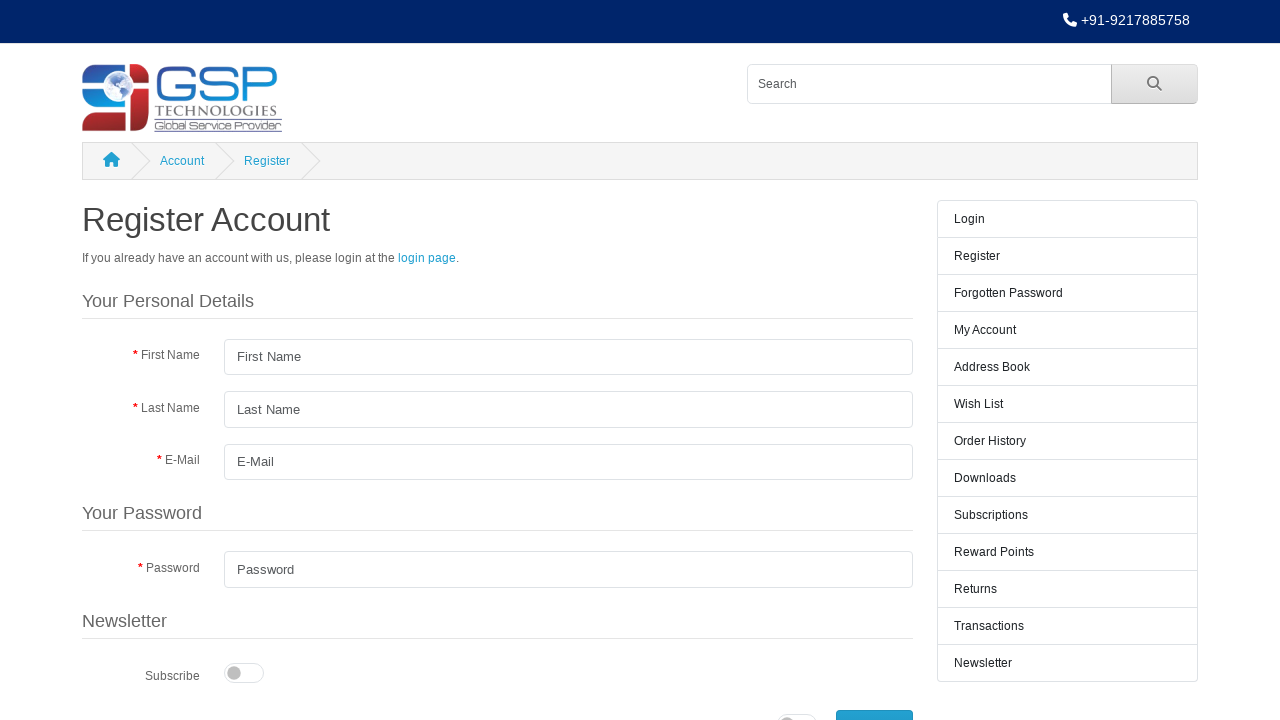

Filled firstname field with 'Nausheen' on #input-firstname
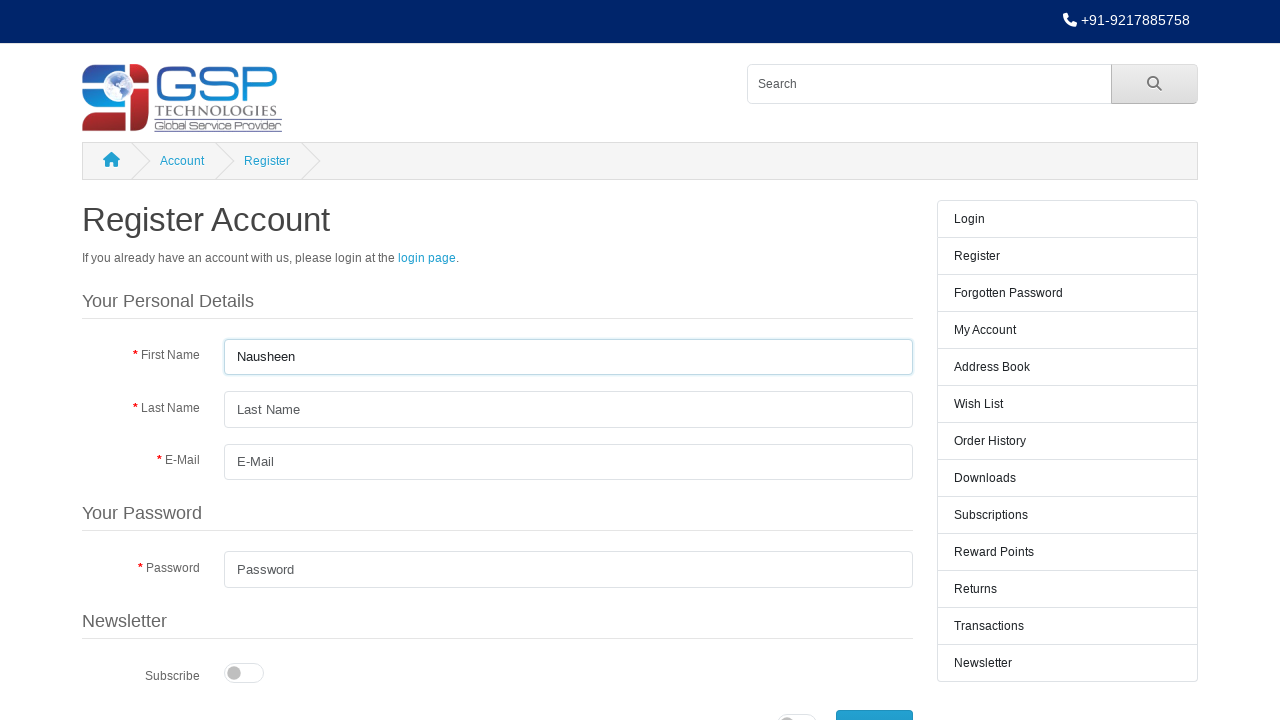

Filled lastname field with 'Khanam' on #input-lastname
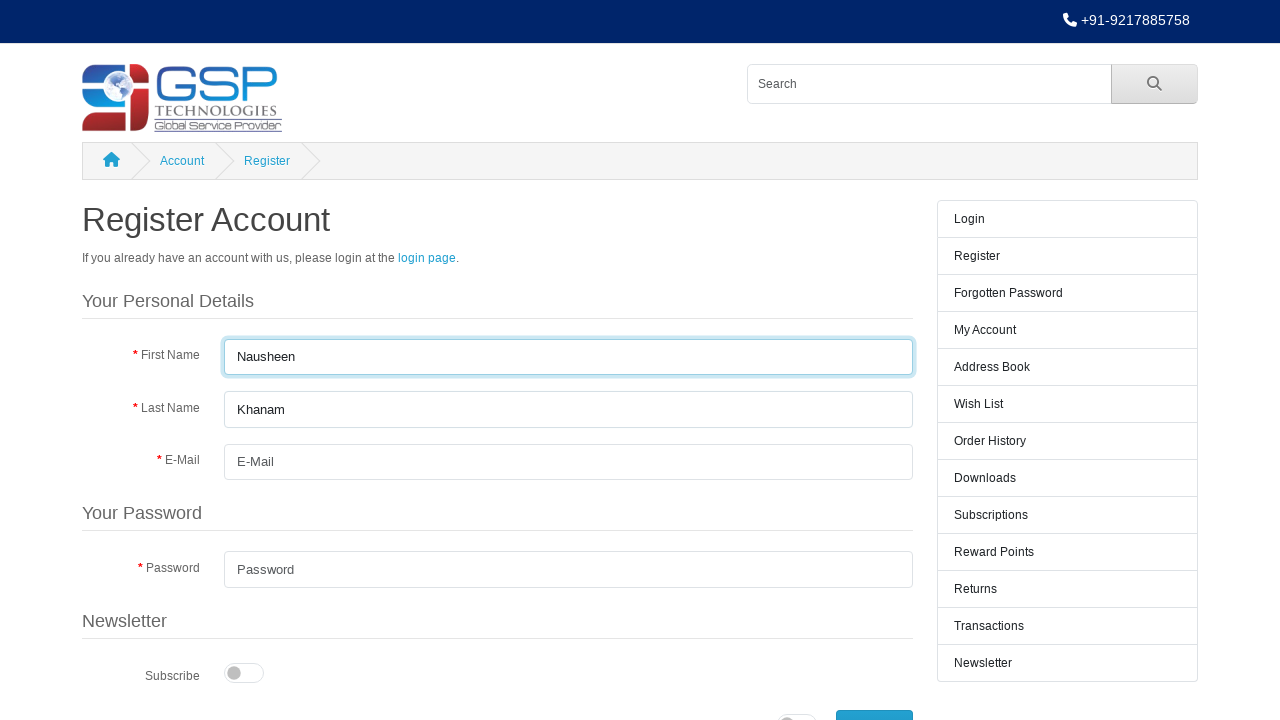

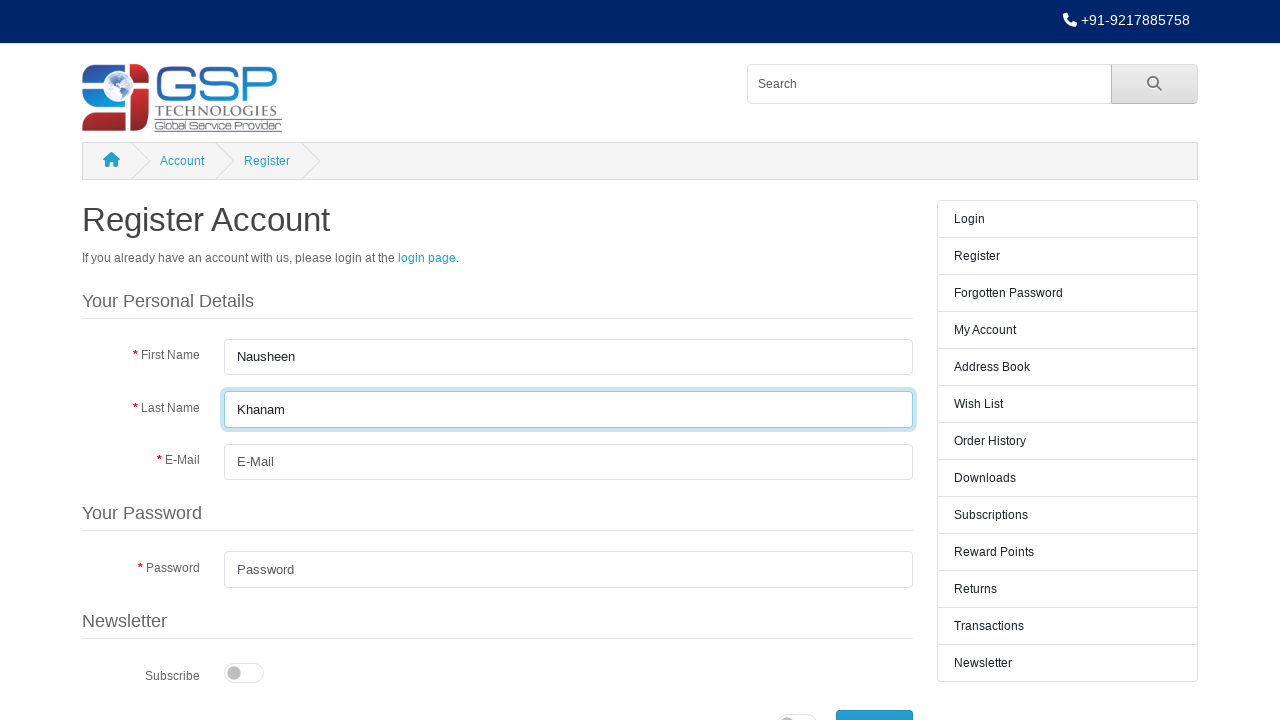